Tests adding a "CSS3" task to the todo list and verifies it was added successfully

Starting URL: https://lambdatest.github.io/sample-todo-app/

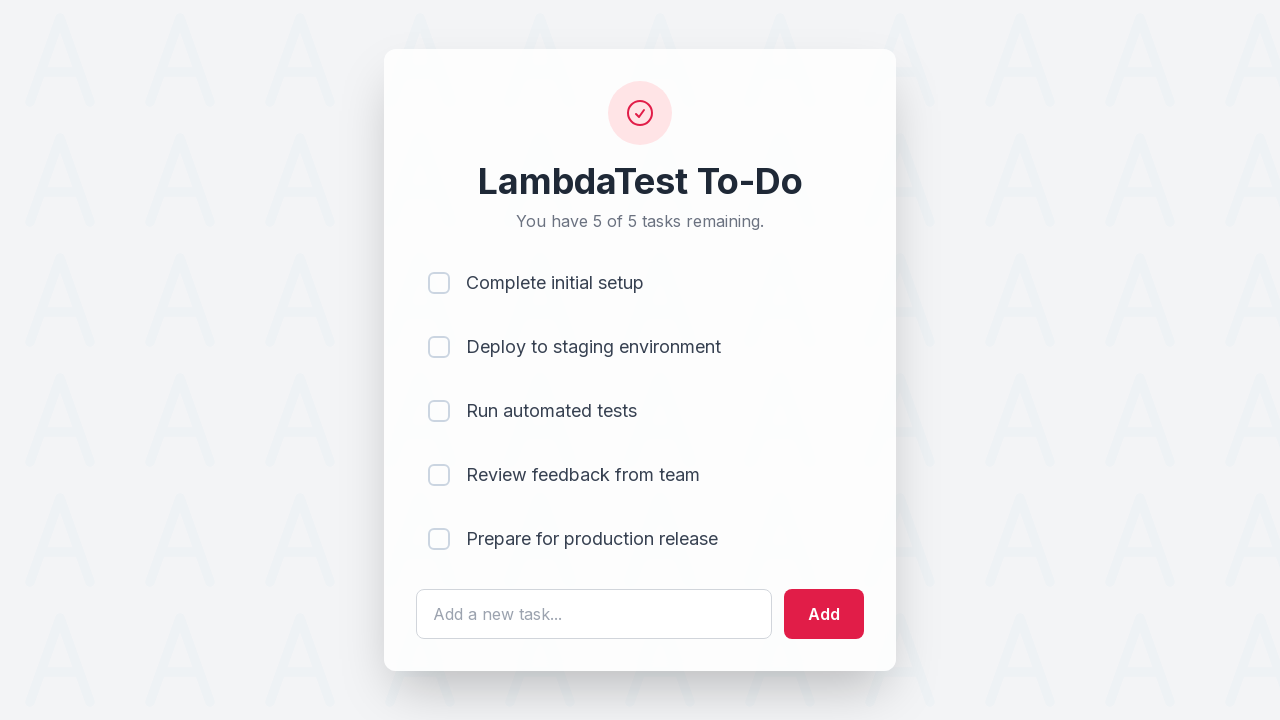

Filled input field with 'CSS3' on form input[type='text']
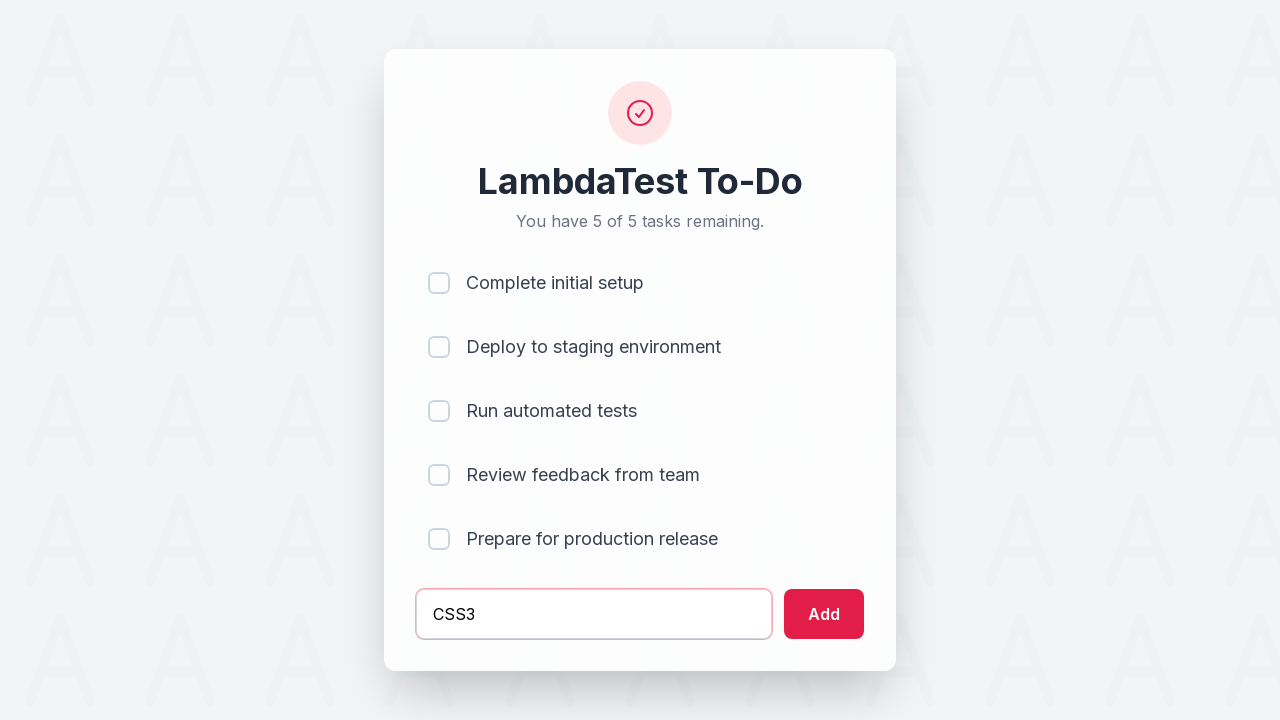

Clicked add button to create CSS3 task at (824, 614) on #addbutton
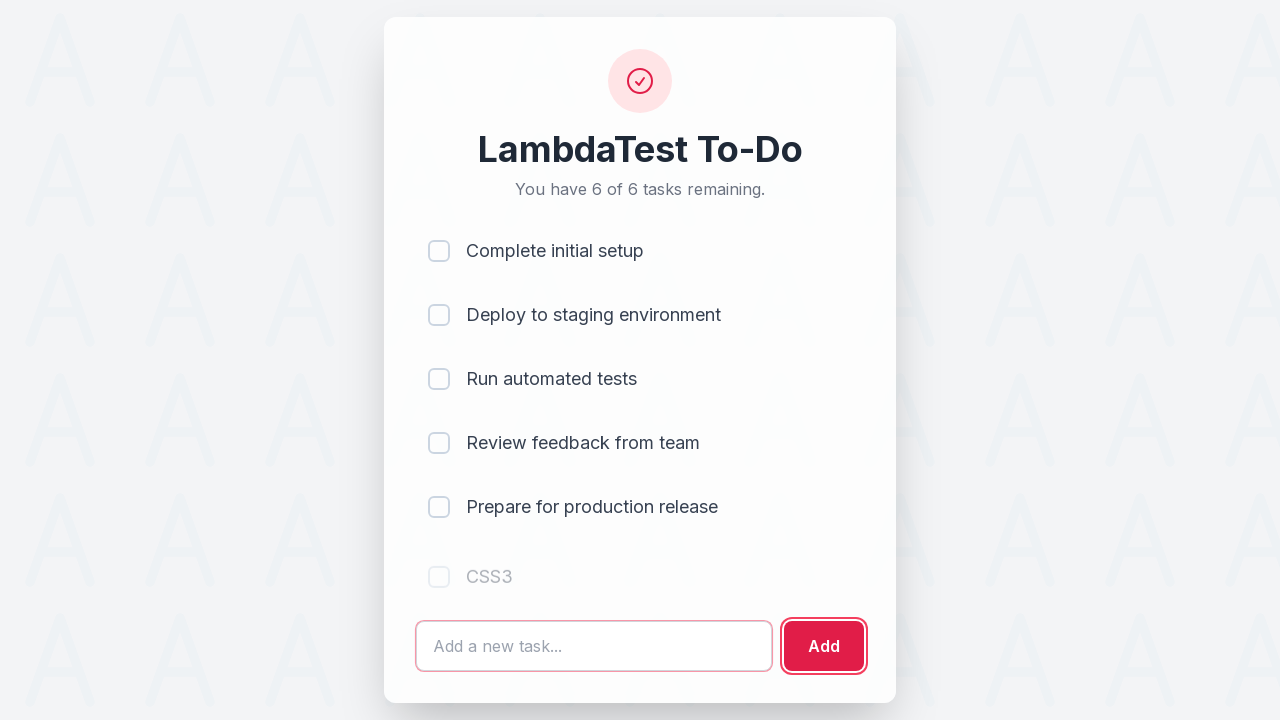

Verified CSS3 task was added successfully to the todo list
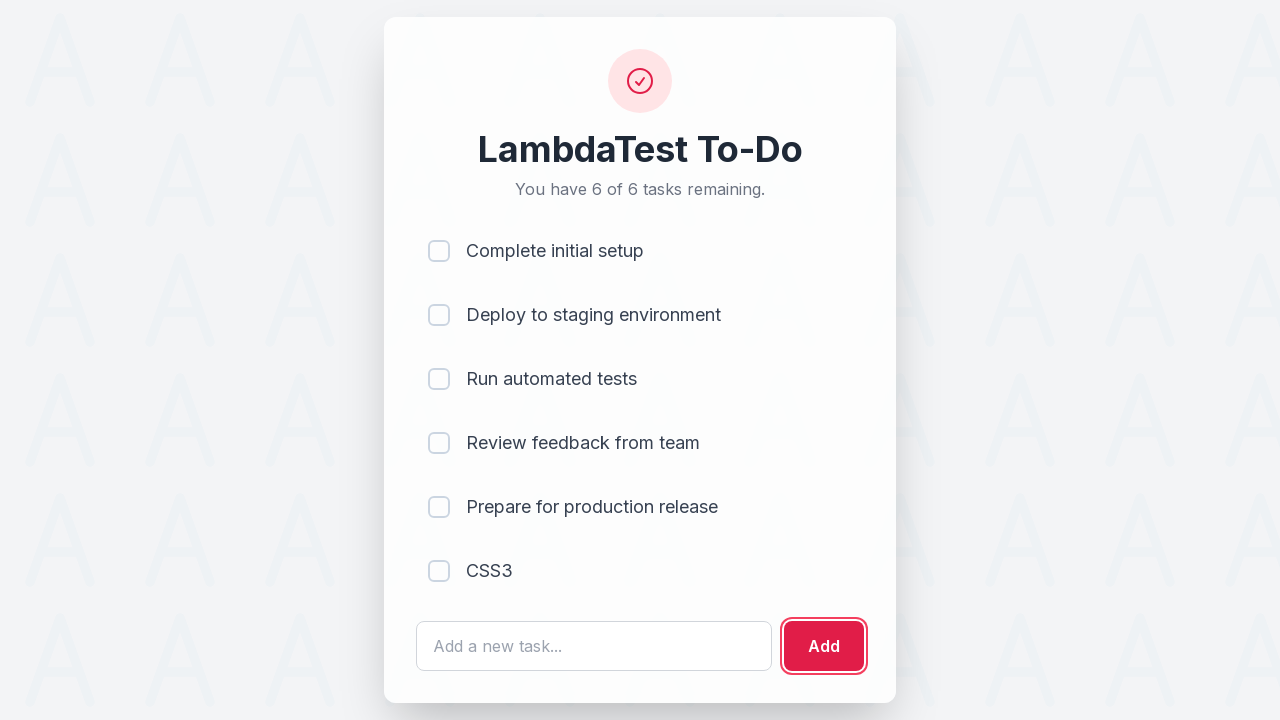

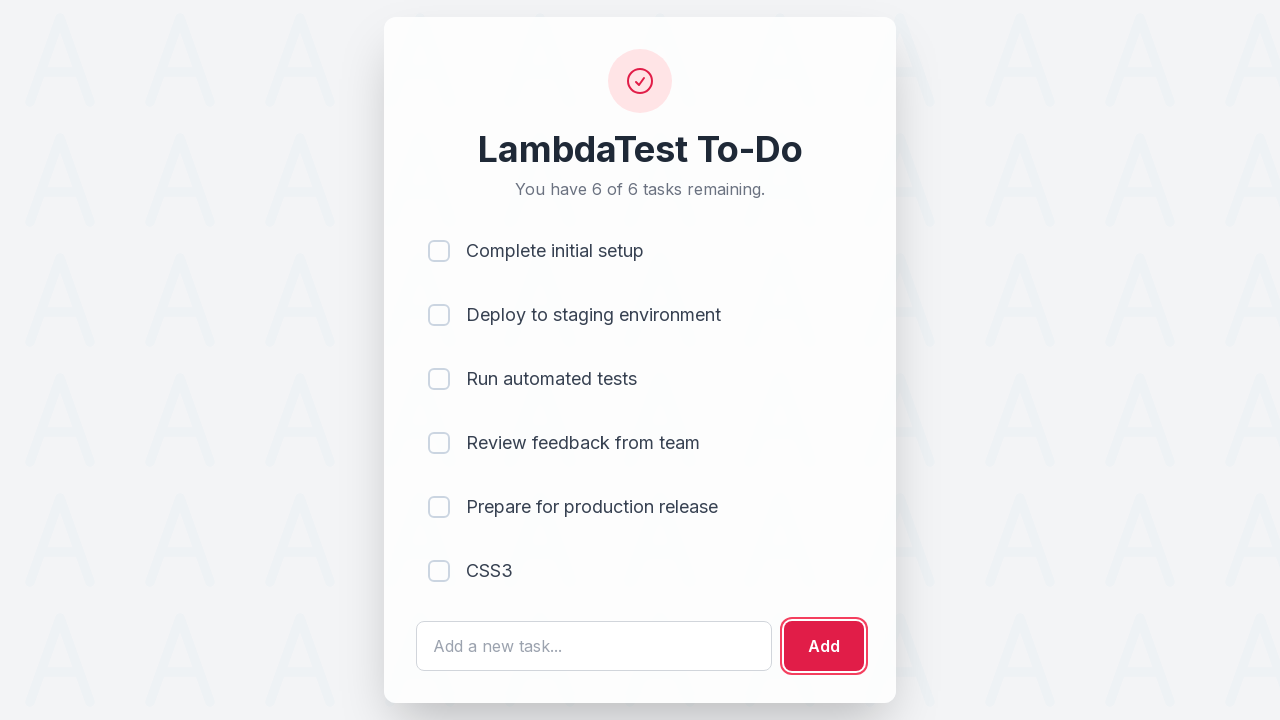